Tests a todo app by adding a new item with a formatted date, clicking on a checkbox to mark an item as complete, and verifying the todo list items are displayed correctly.

Starting URL: https://lambdatest.github.io/sample-todo-app/

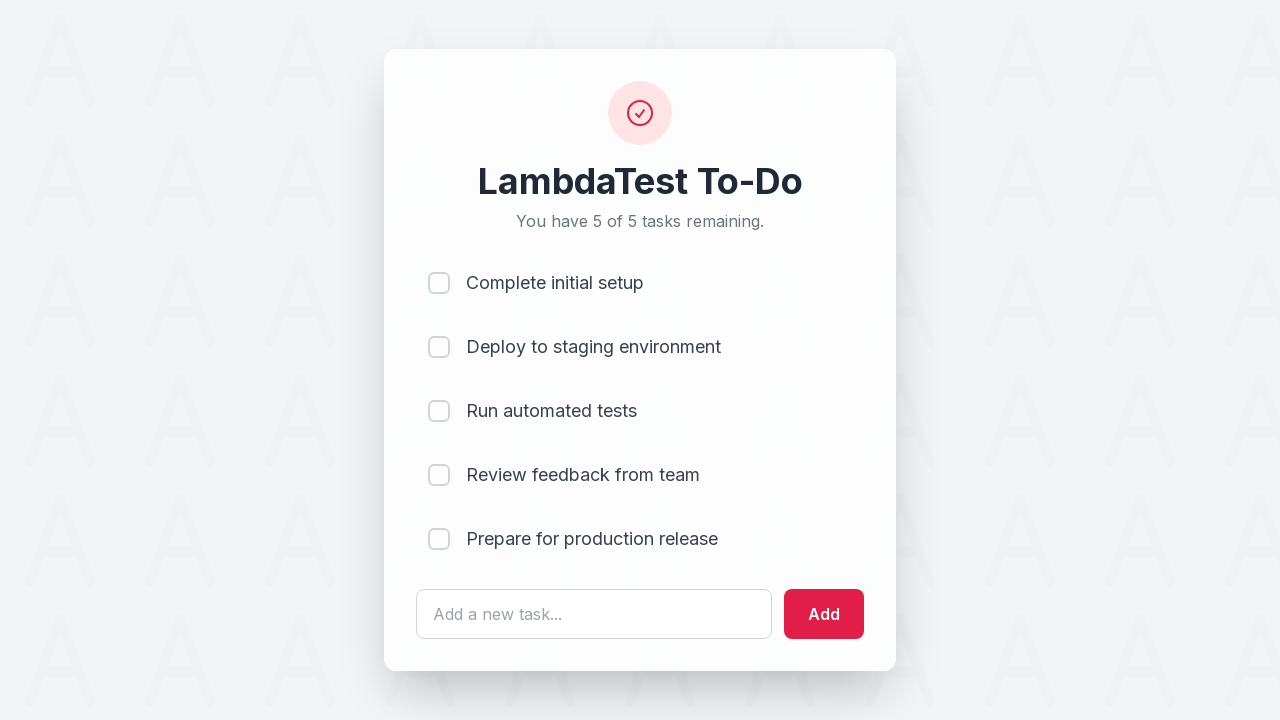

Filled todo input field with formatted date '20-10-1990' on #sampletodotext
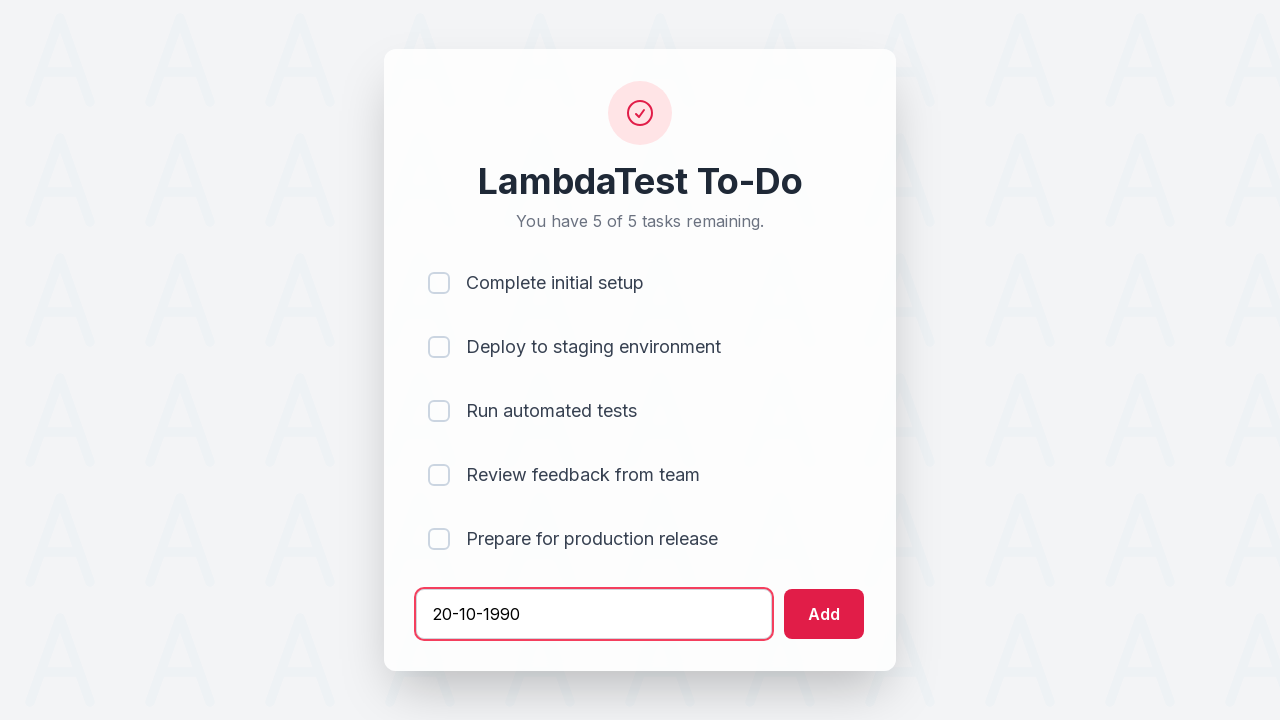

Clicked add button to create new todo item at (824, 614) on #addbutton
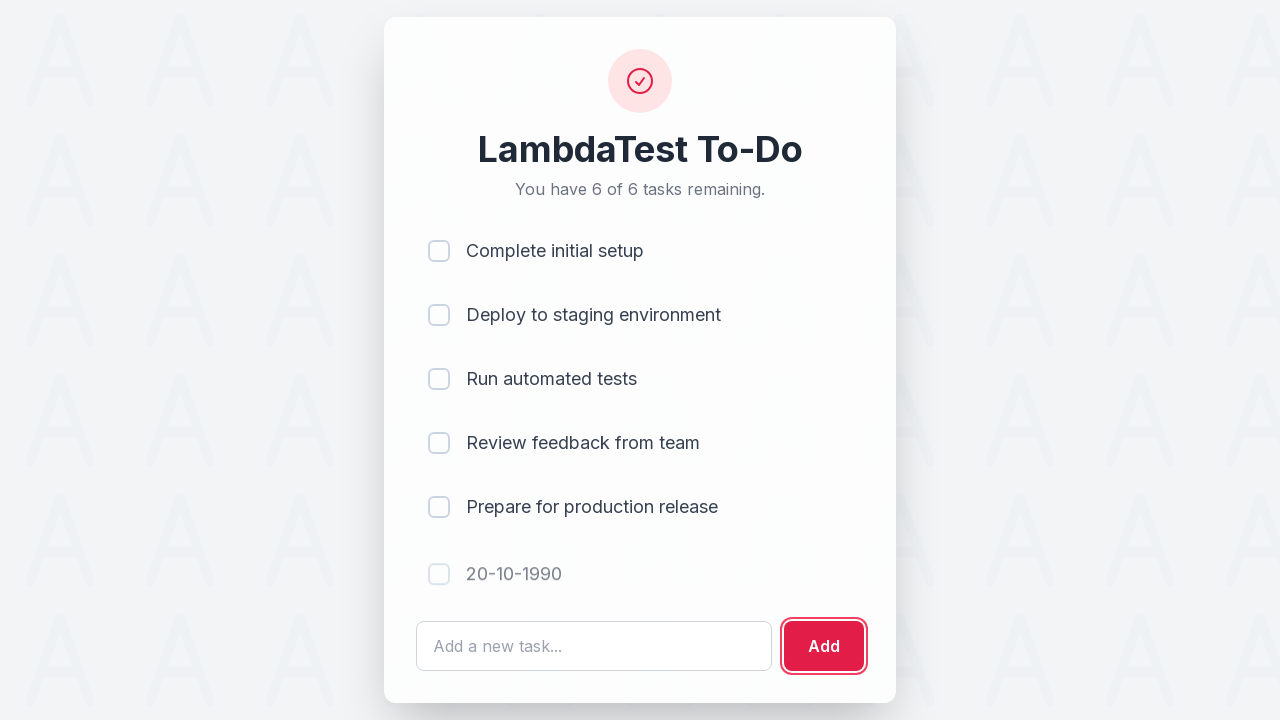

Waited for new todo item to appear in the list
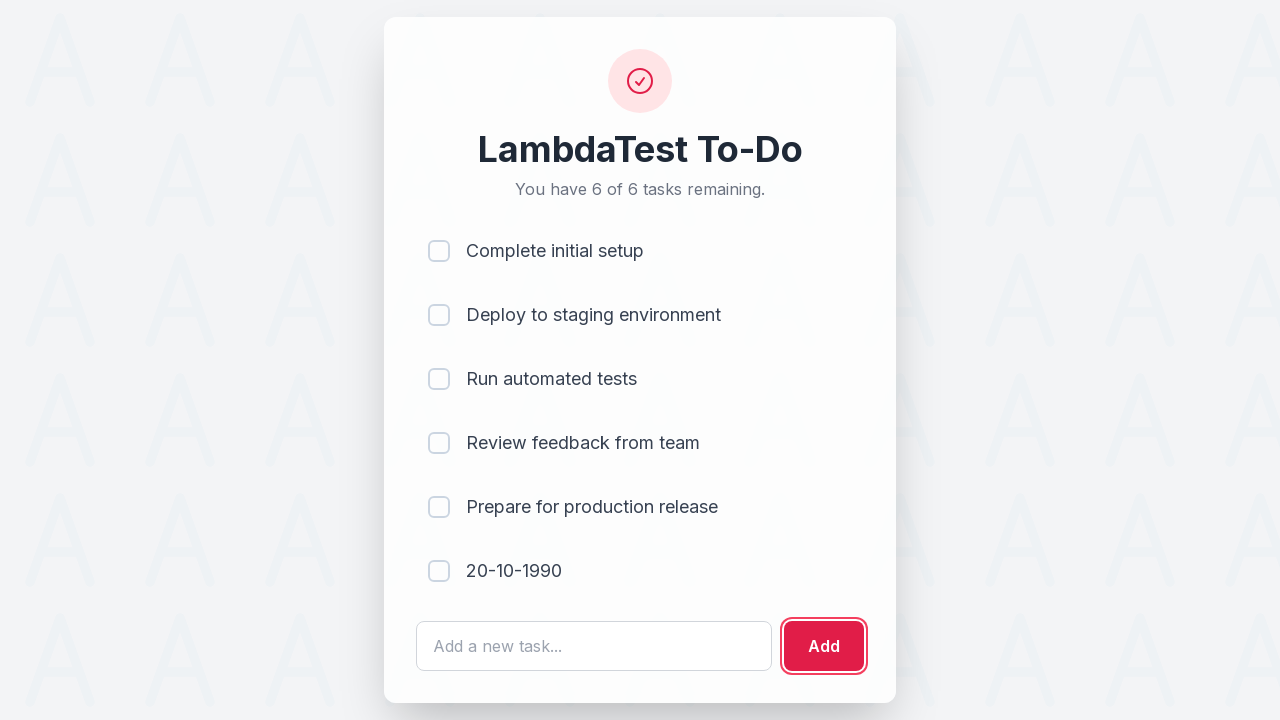

Located all todo item checkboxes
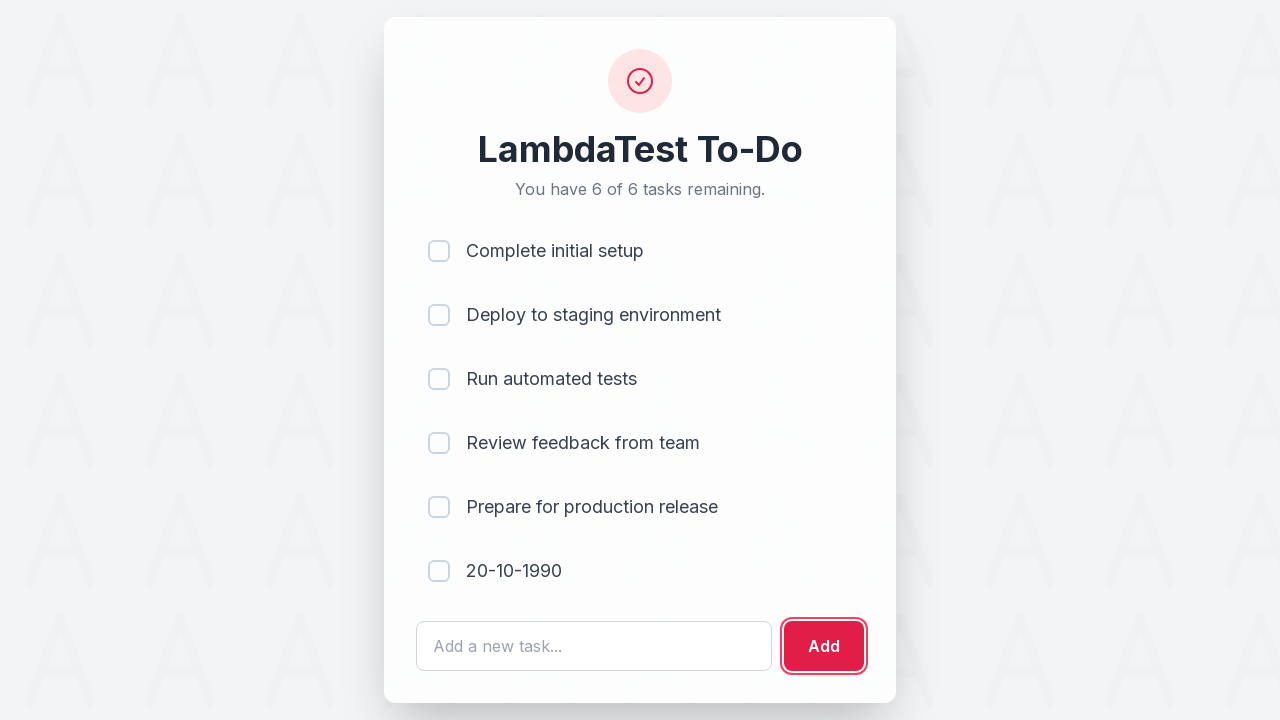

Clicked third checkbox to mark todo item as complete at (439, 379) on xpath=//li[@ng-repeat]/input >> nth=2
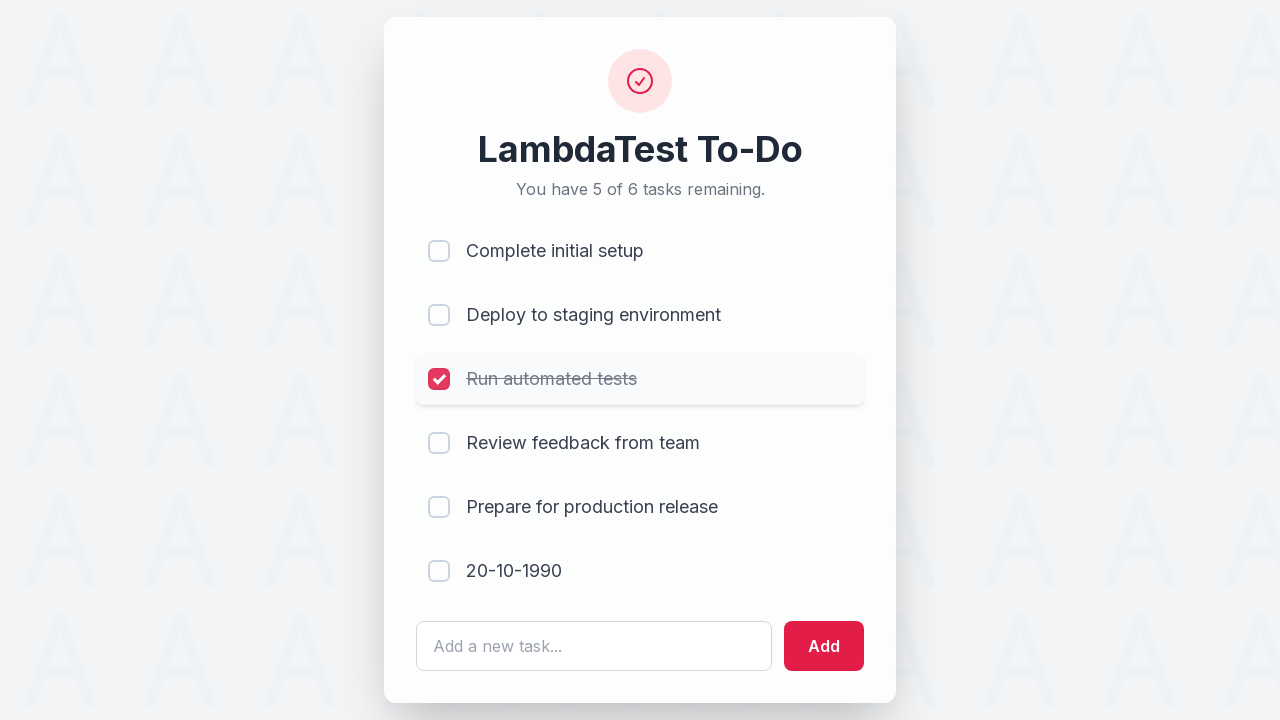

Verified todo list items are visible
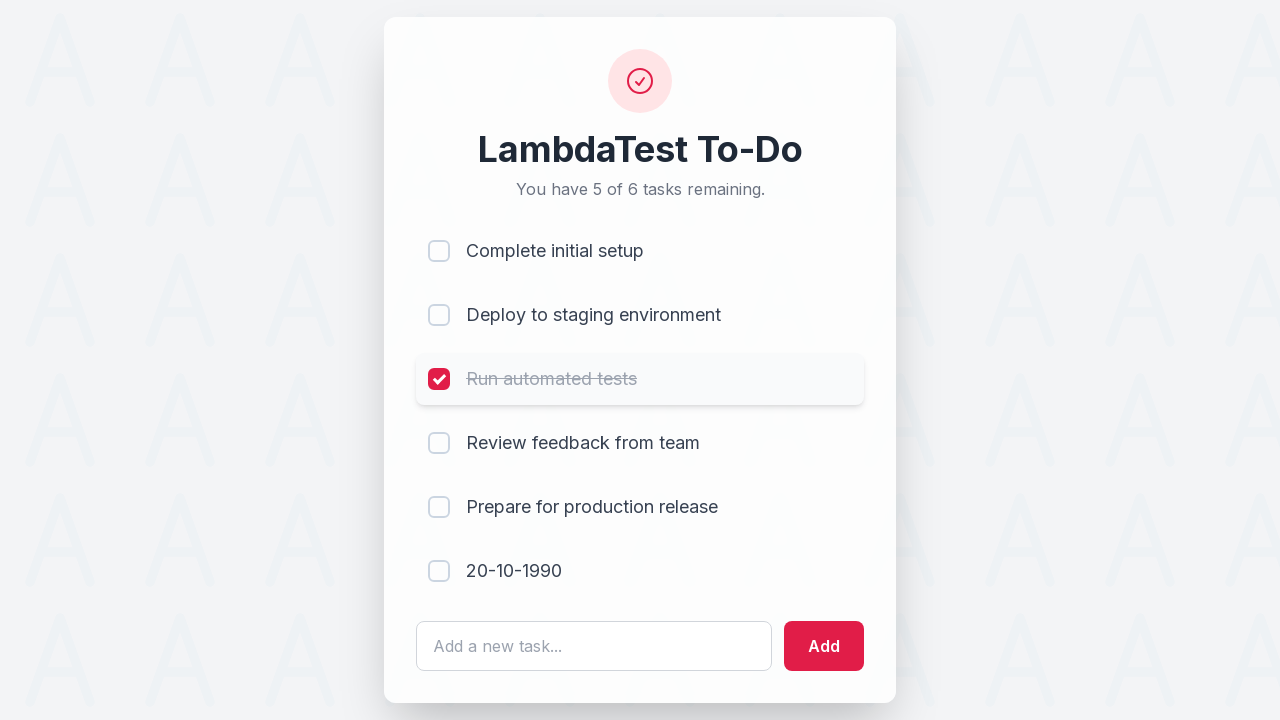

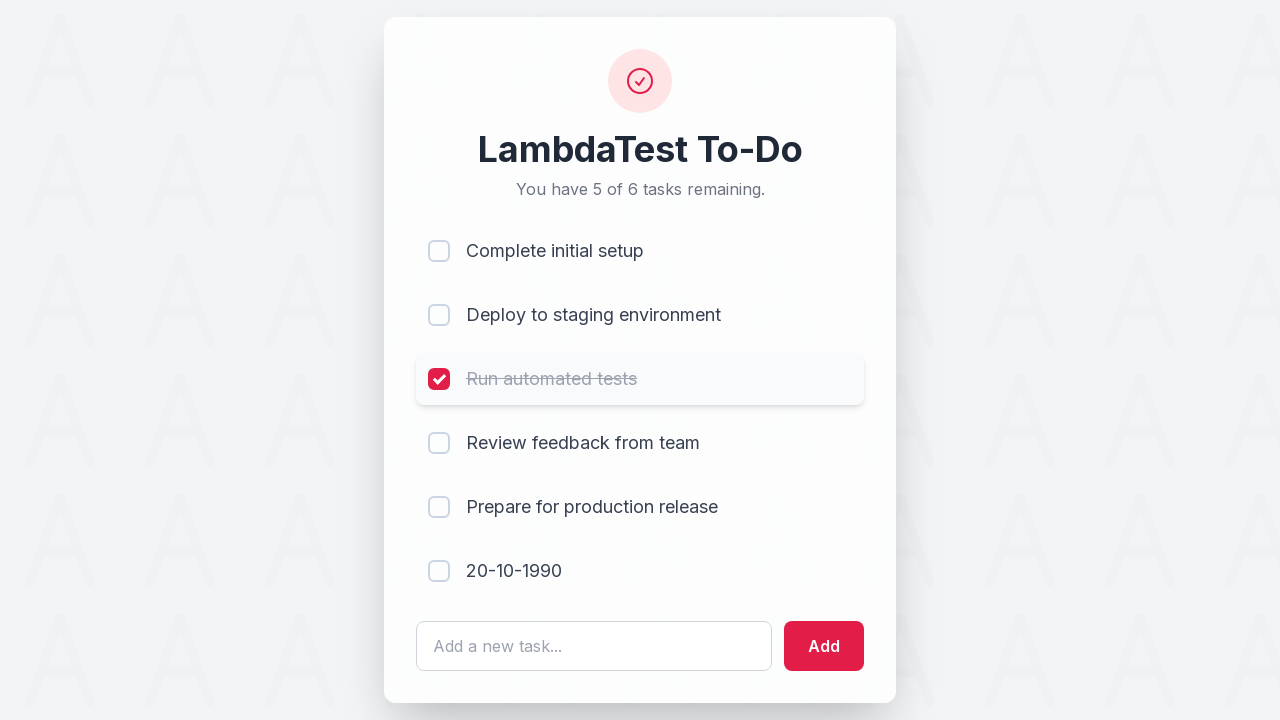